Tests the sorting functionality of a vegetable/fruit table by clicking the column header and verifying the items are displayed in sorted order

Starting URL: https://rahulshettyacademy.com/seleniumPractise/#/offers/

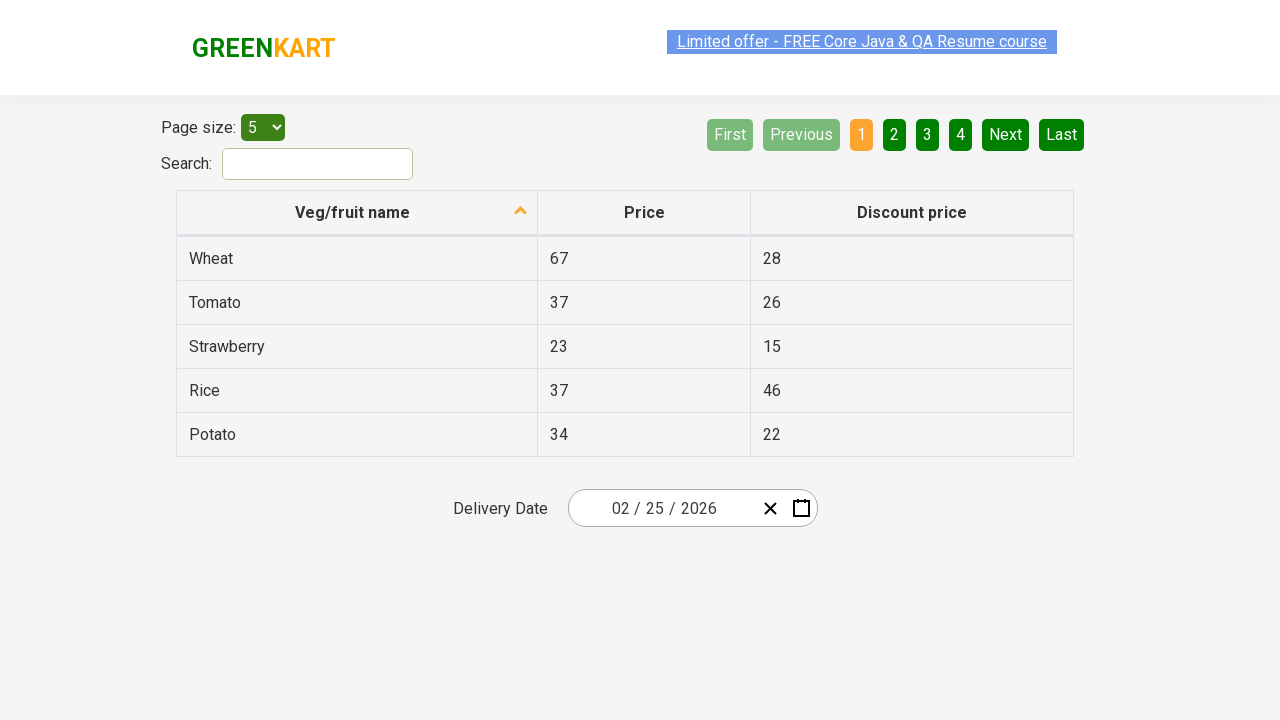

Clicked on 'Veg/fruit name' column header to sort at (353, 212) on xpath=//span[text()='Veg/fruit name']
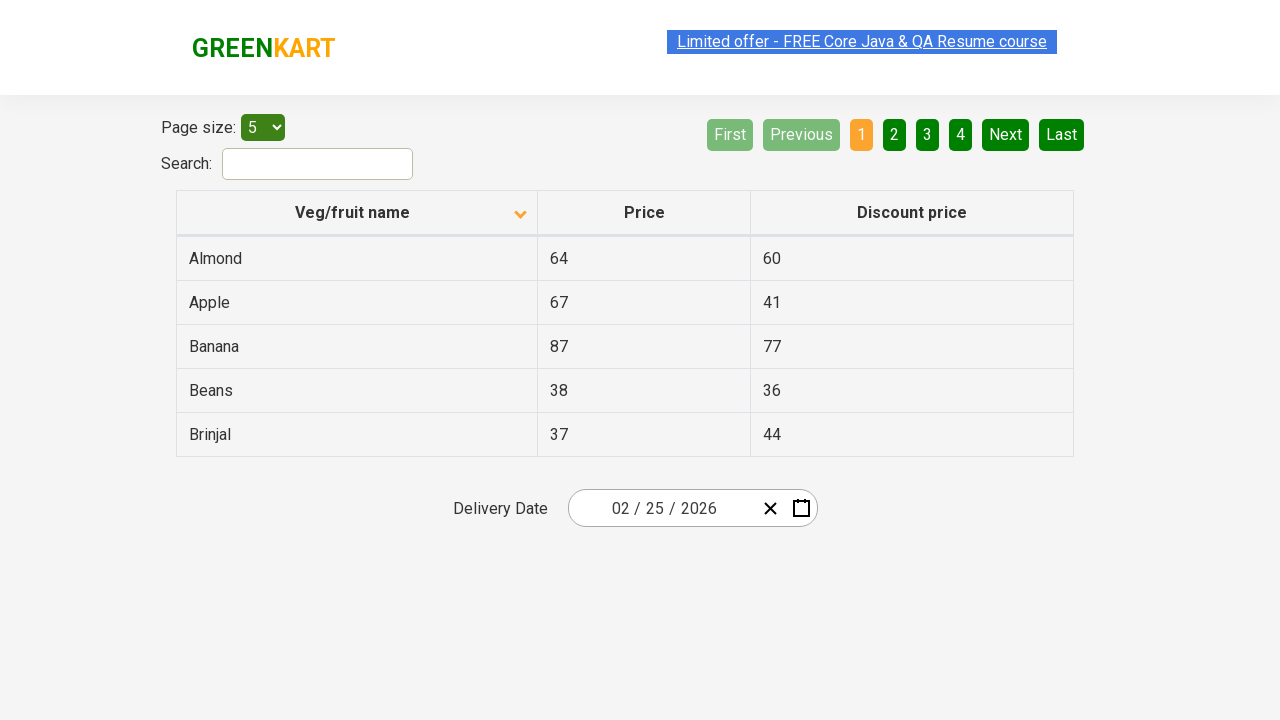

Waited for table sorting to complete
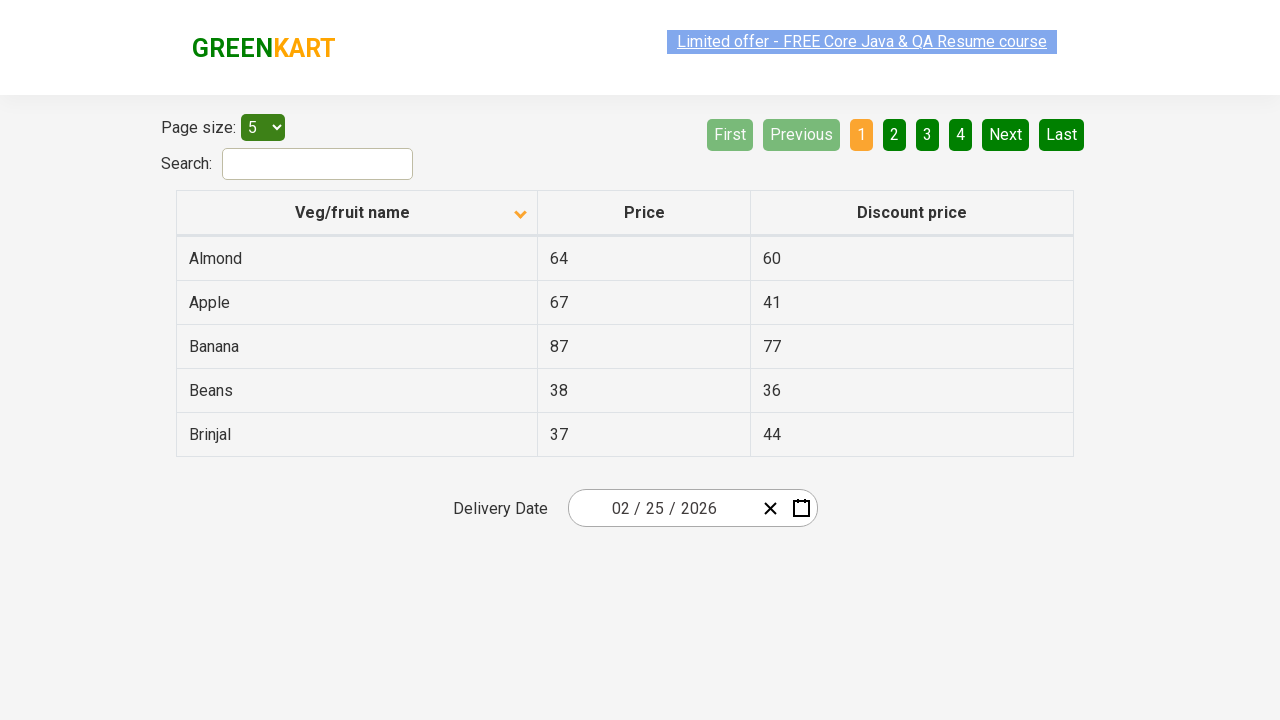

Retrieved all vegetable names from first column
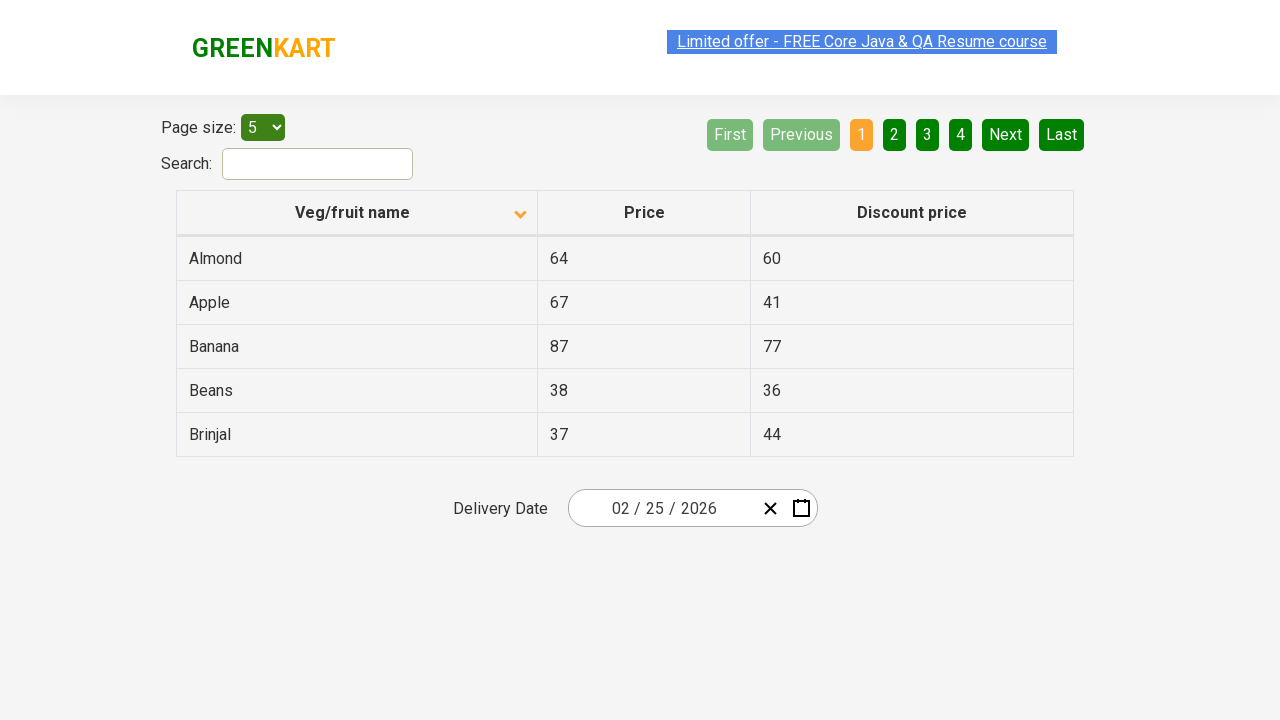

Verified that vegetables are sorted alphabetically
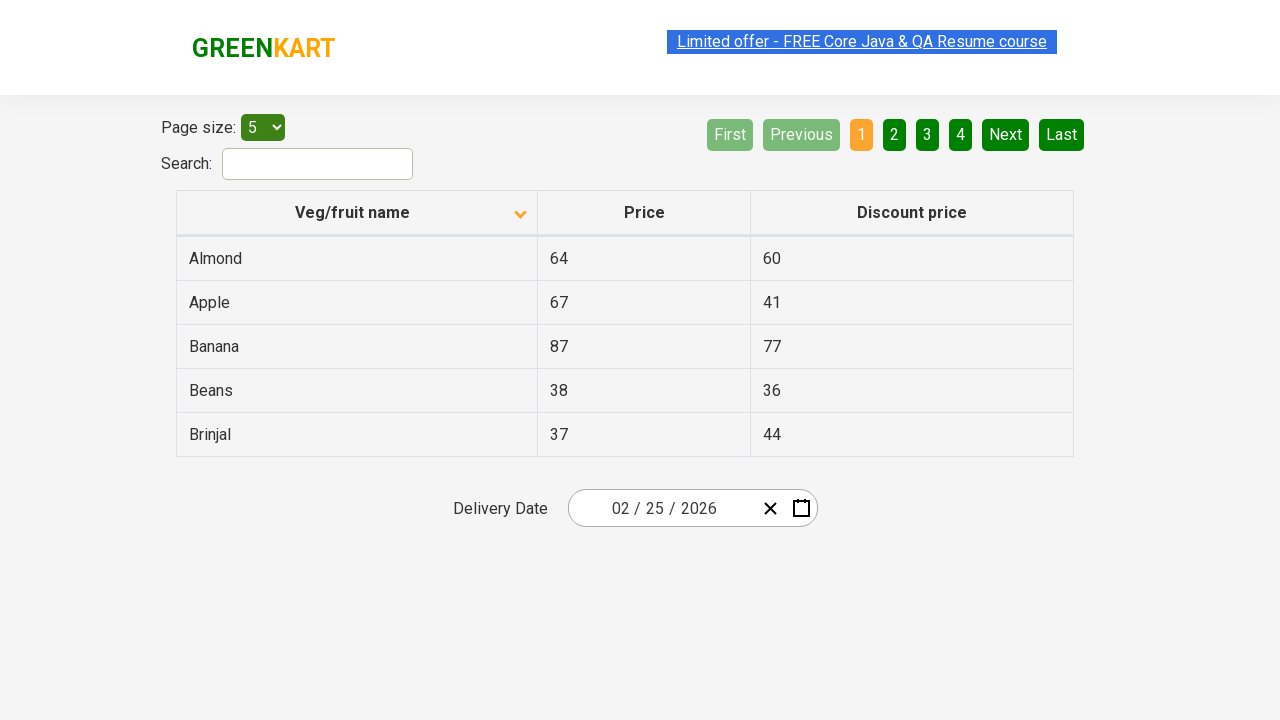

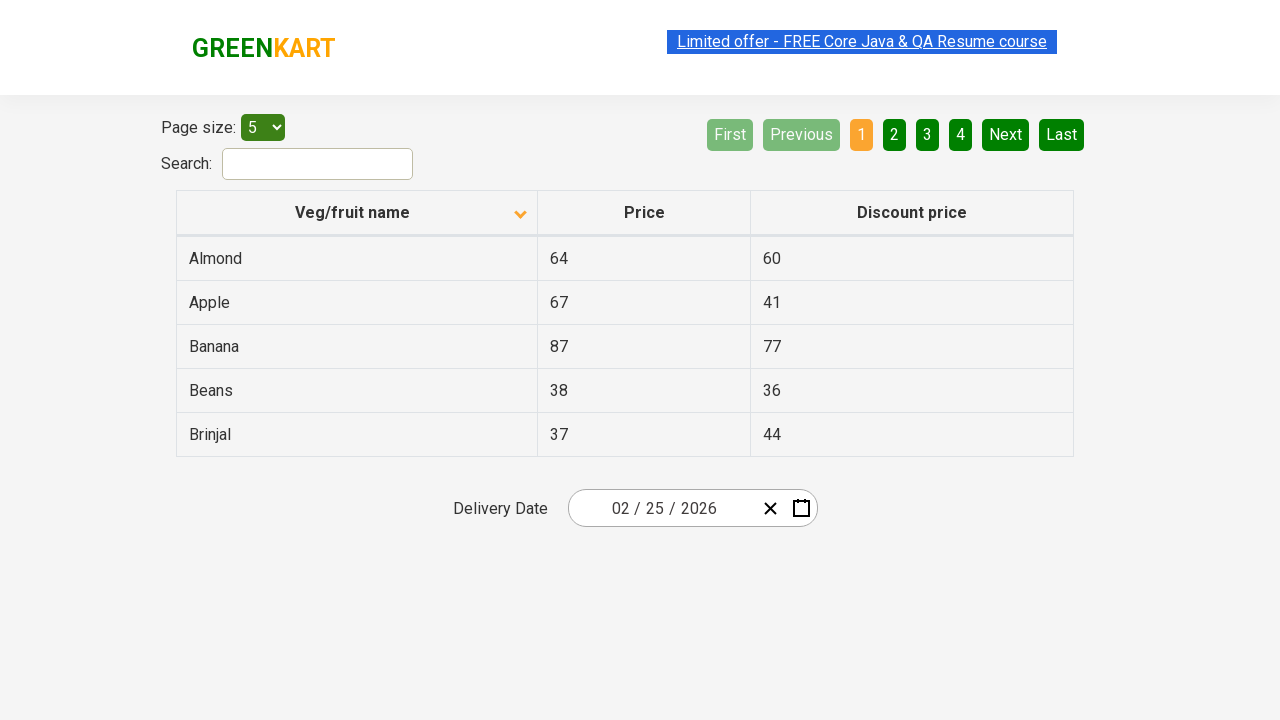